Tests a French government appointment booking form by entering a postal code, clicking continue, selecting a service type (Retrait de titre), and proceeding to check available appointment dates.

Starting URL: https://rdv-etrangers-94.interieur.gouv.fr/eAppointmentpref94/element/jsp/specific/pref94.jsp

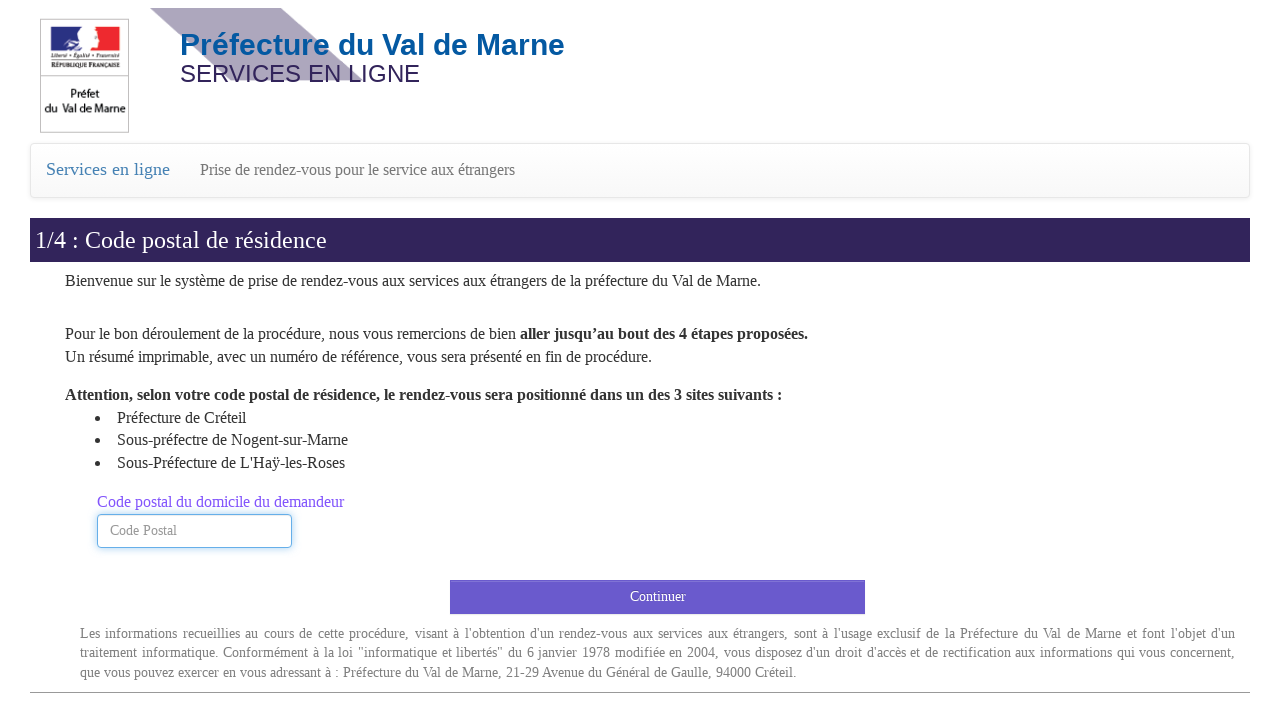

Entered postal code '94800' in CP input field on #CPId
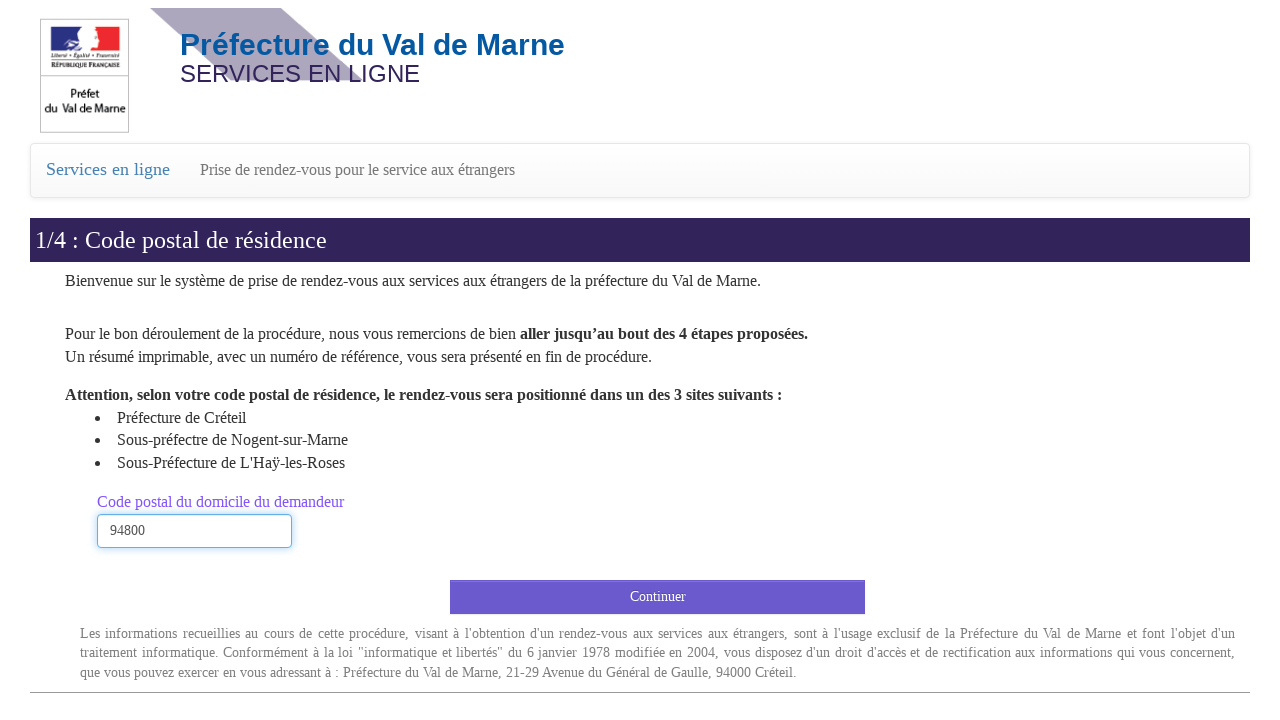

Clicked 'Continuer' button to proceed at (658, 597) on input[type="button"][value="Continuer"]
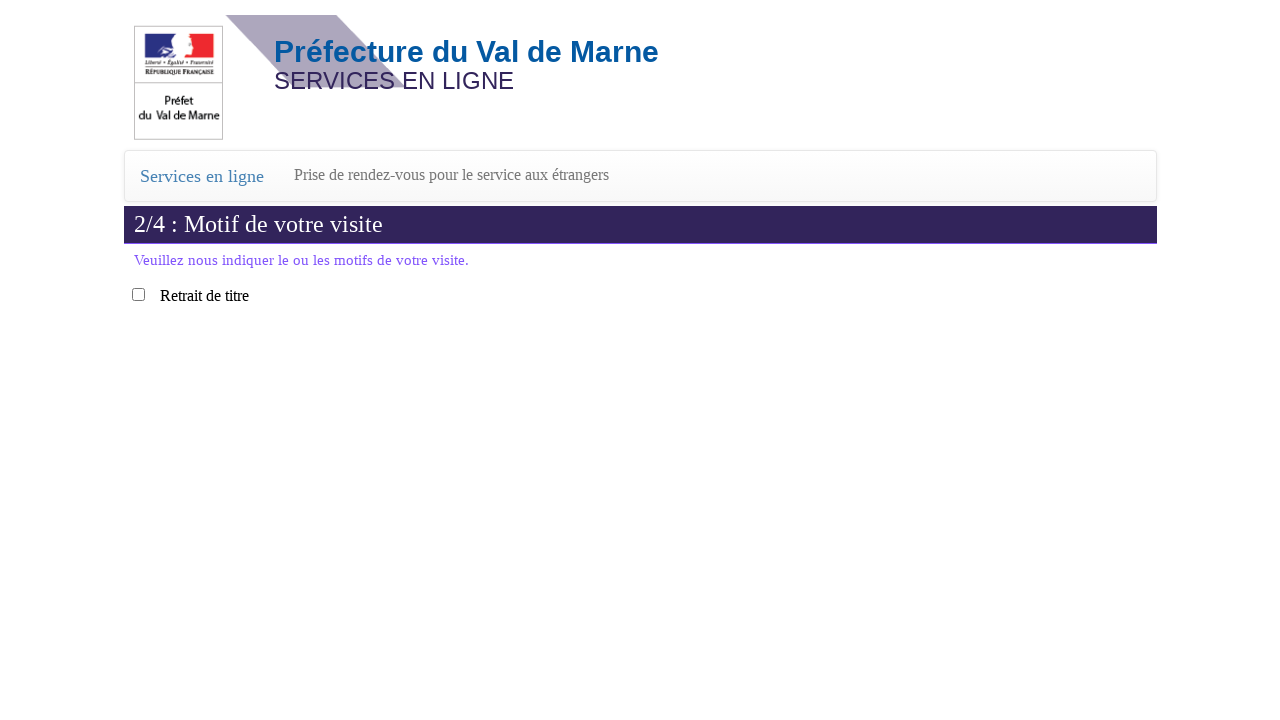

Motive selection form loaded
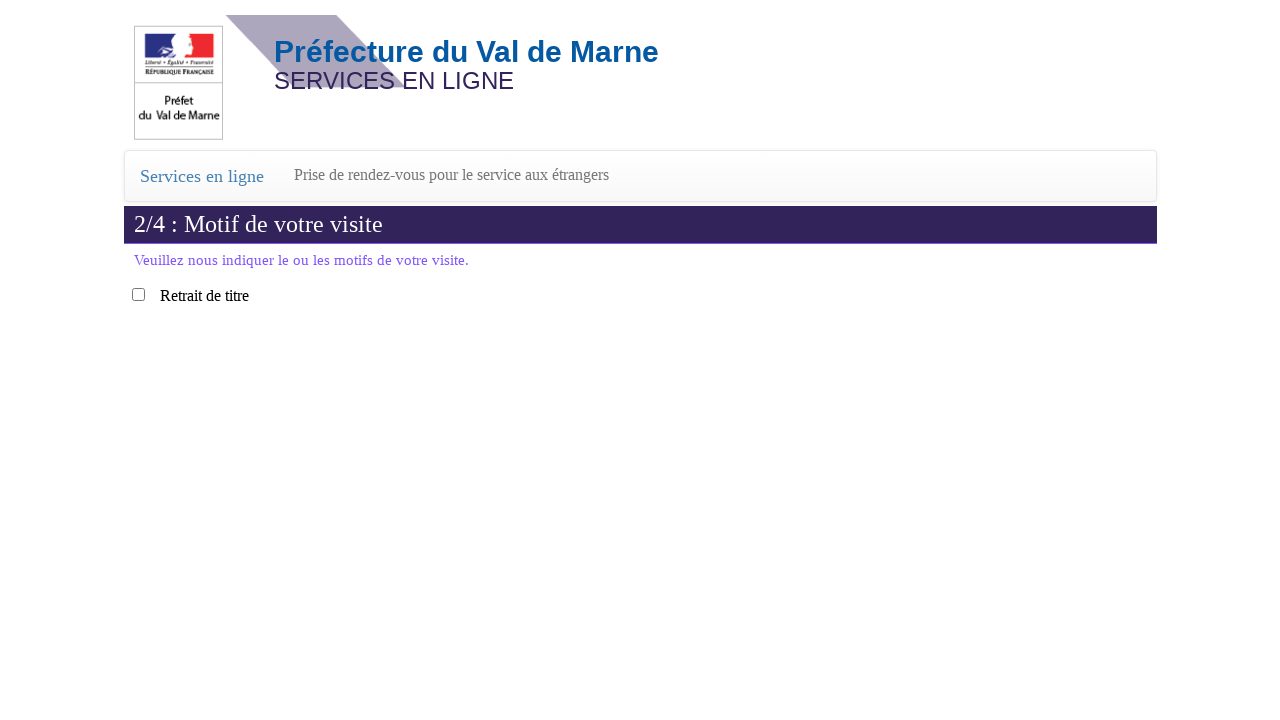

Selected 'Retrait de titre' service type at (138, 294) on input[name="selectedMotiveKeyList"][value="20"]
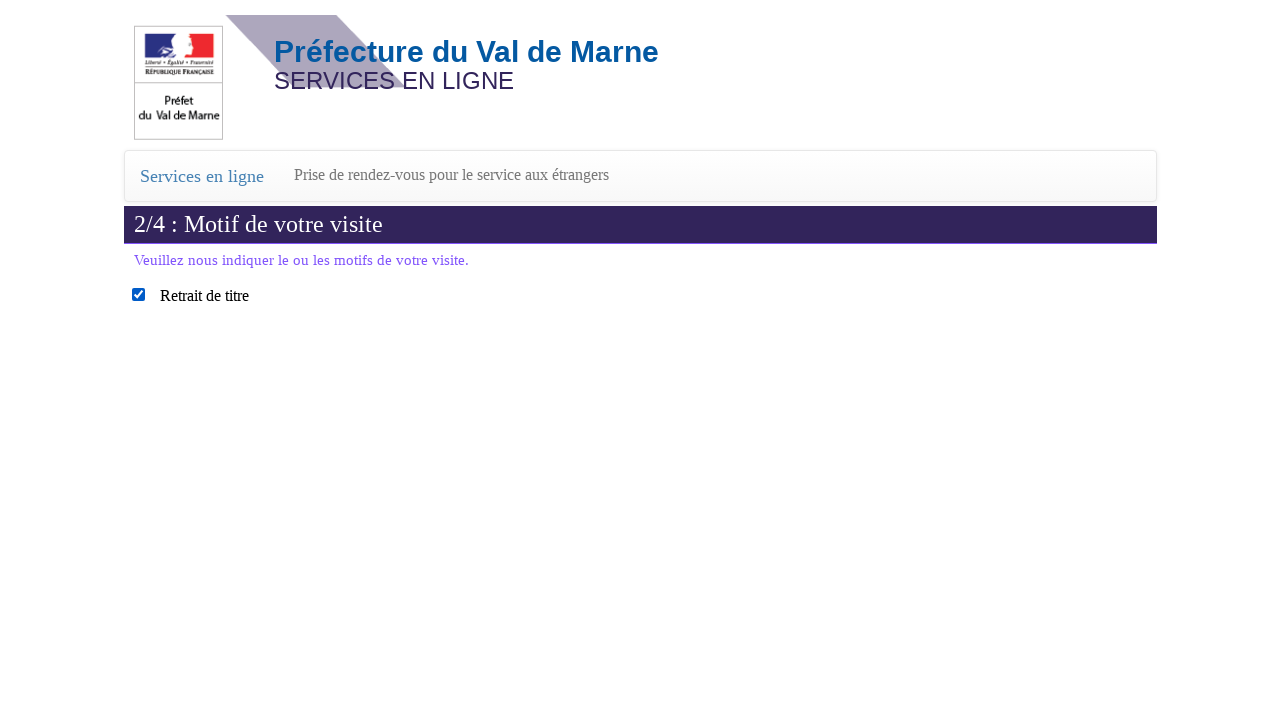

Next button is visible and ready
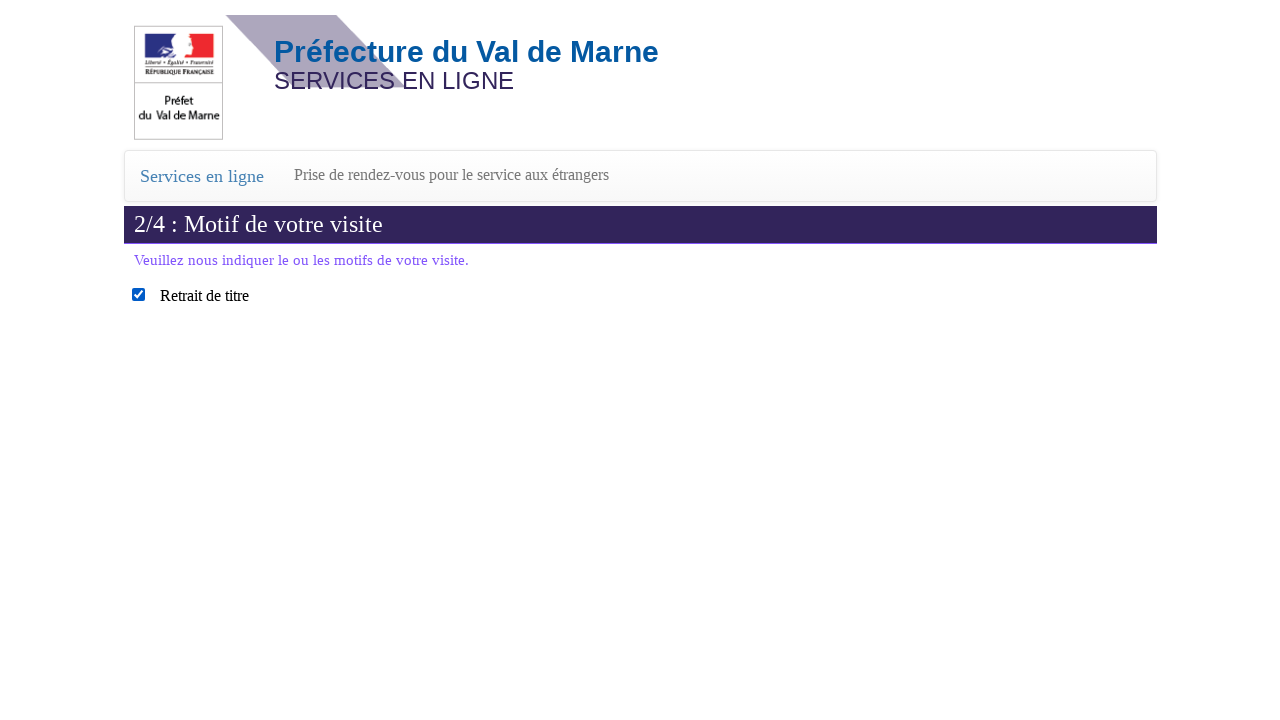

Clicked next button to proceed to date selection at (719, 617) on #nextButtonId
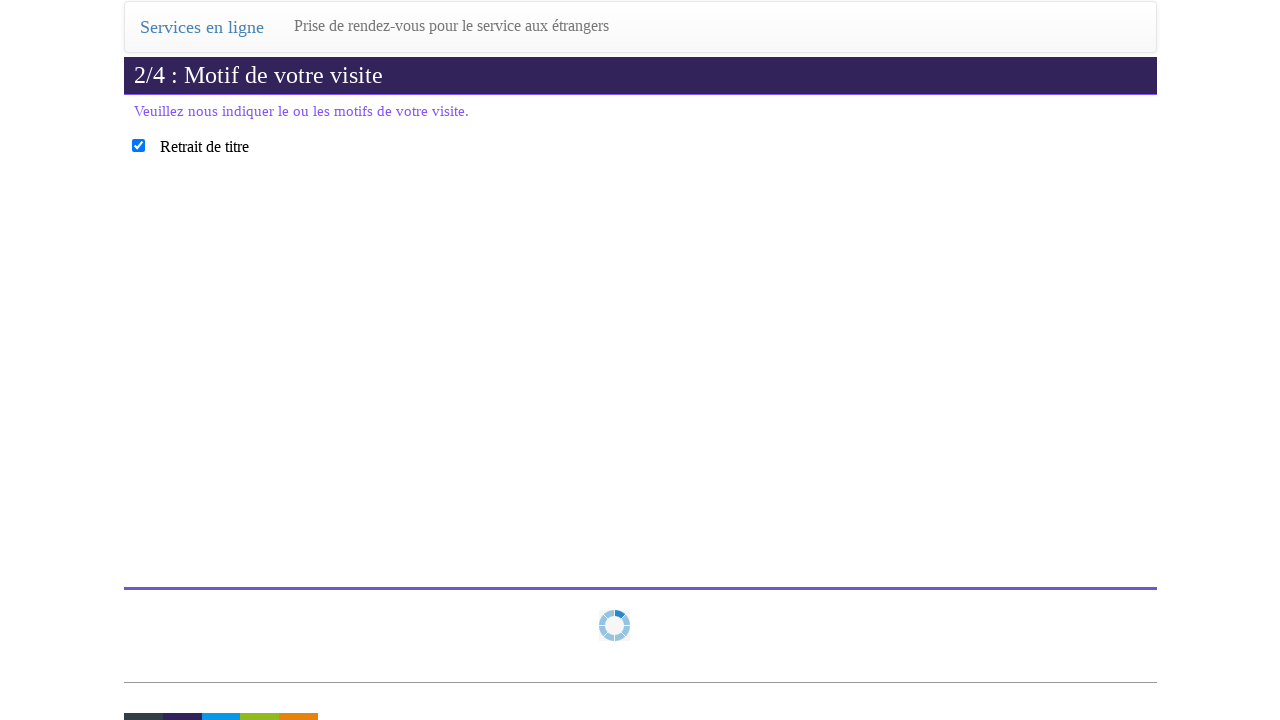

Waited for date picker interface to load
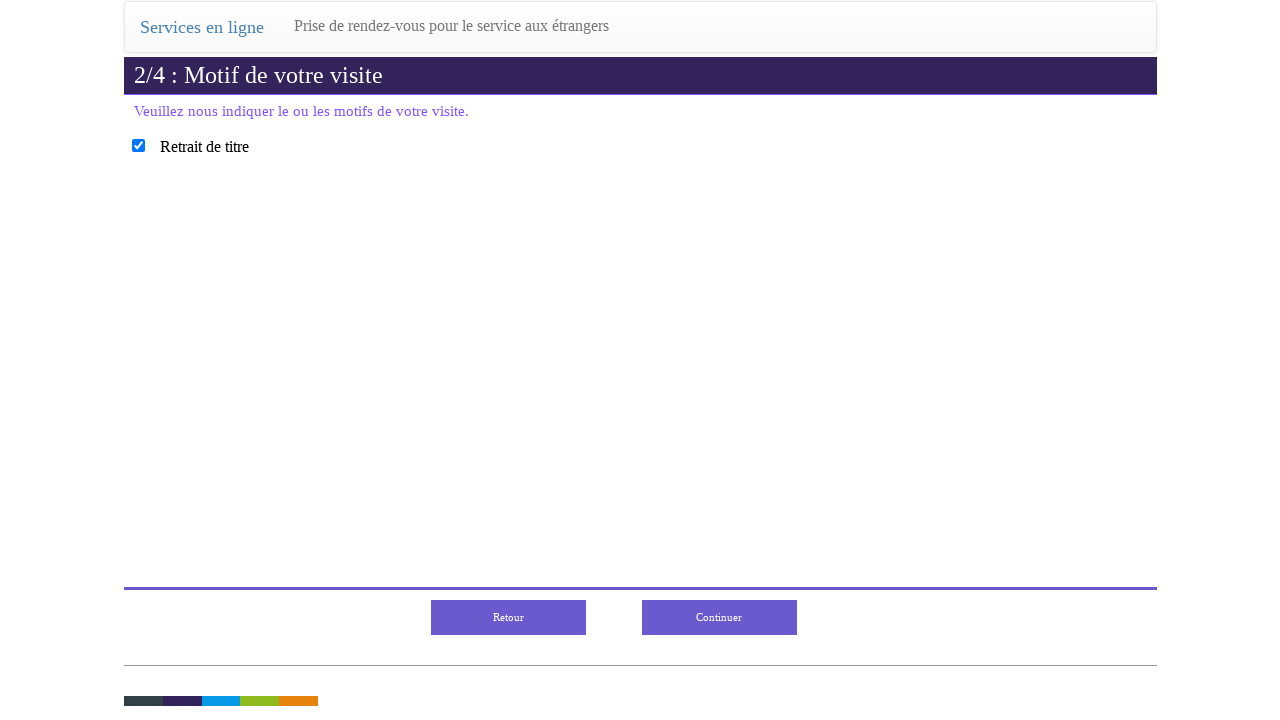

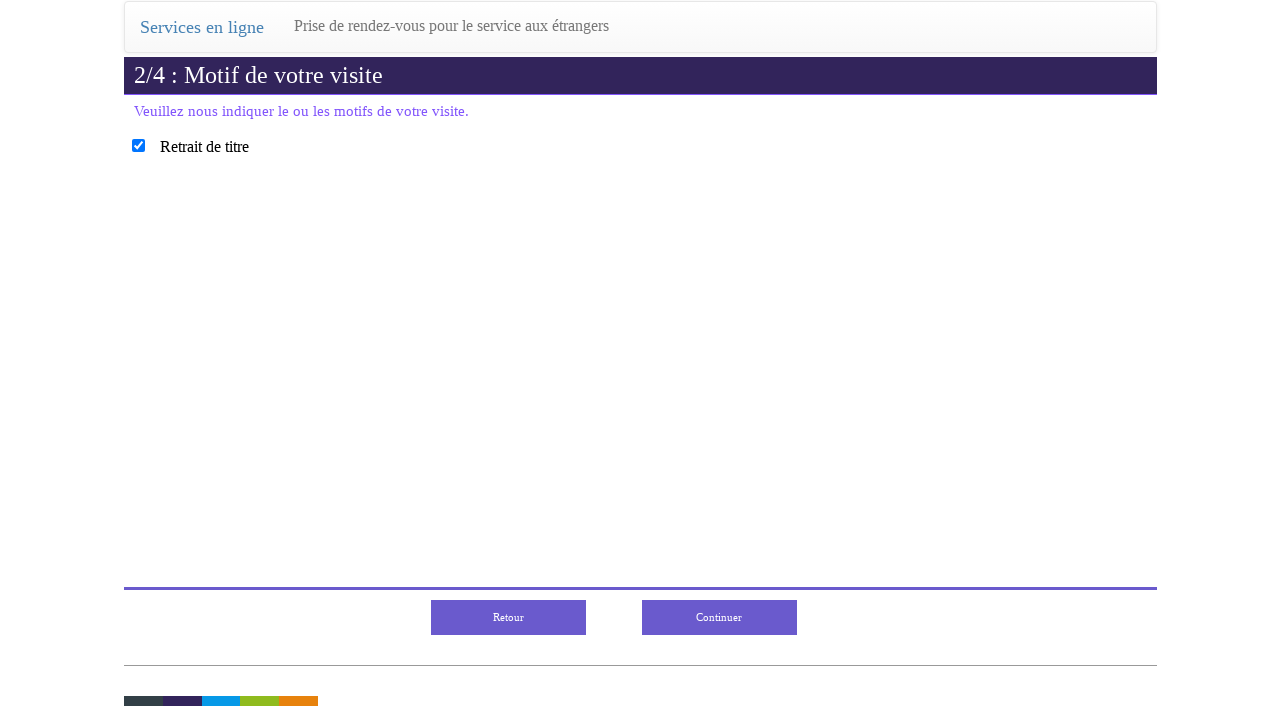